Tests radio button functionality by iterating through all radio buttons on the page and clicking each one sequentially

Starting URL: https://rahulshettyacademy.com/AutomationPractice/

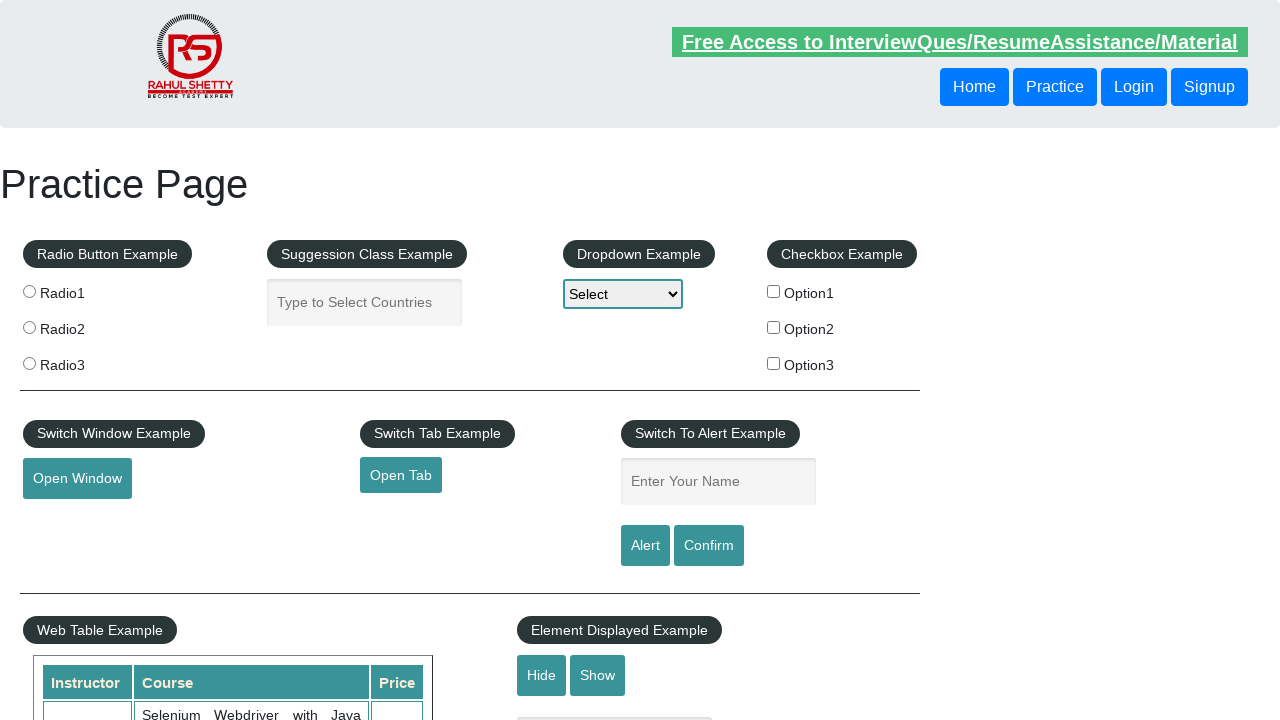

Waited for radio buttons to be present on the page
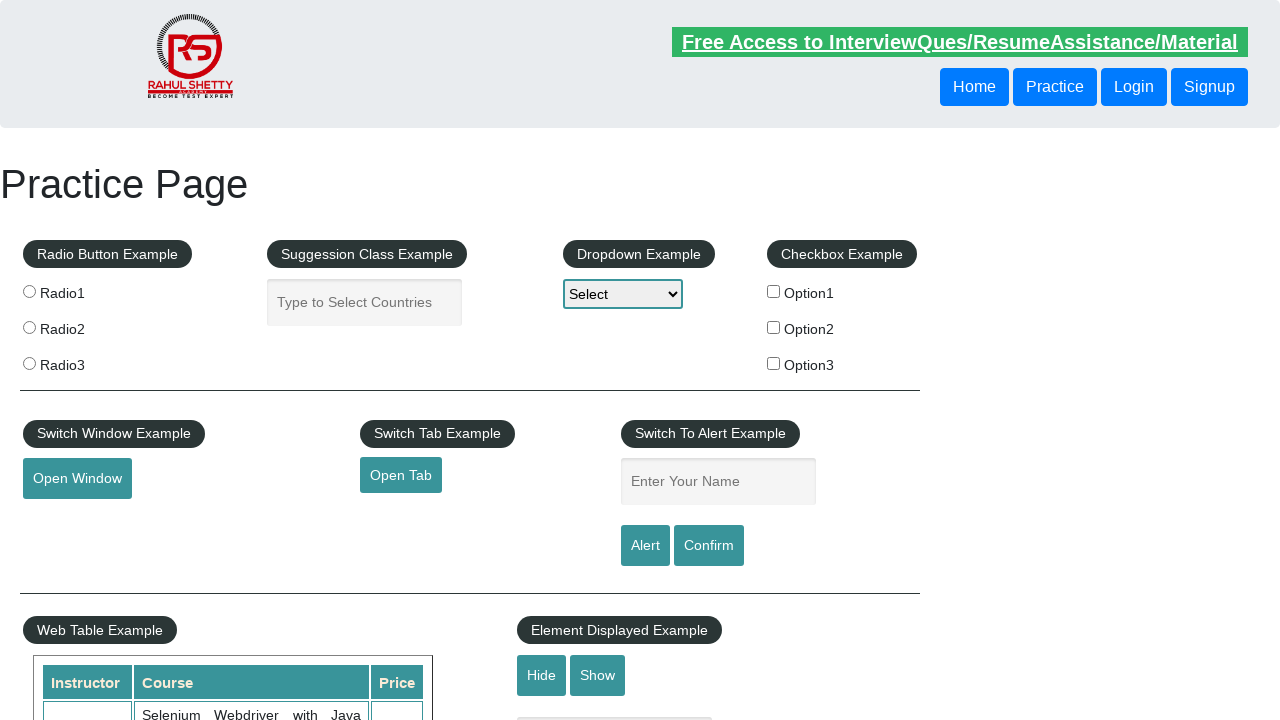

Located all radio buttons with name='radioButton'
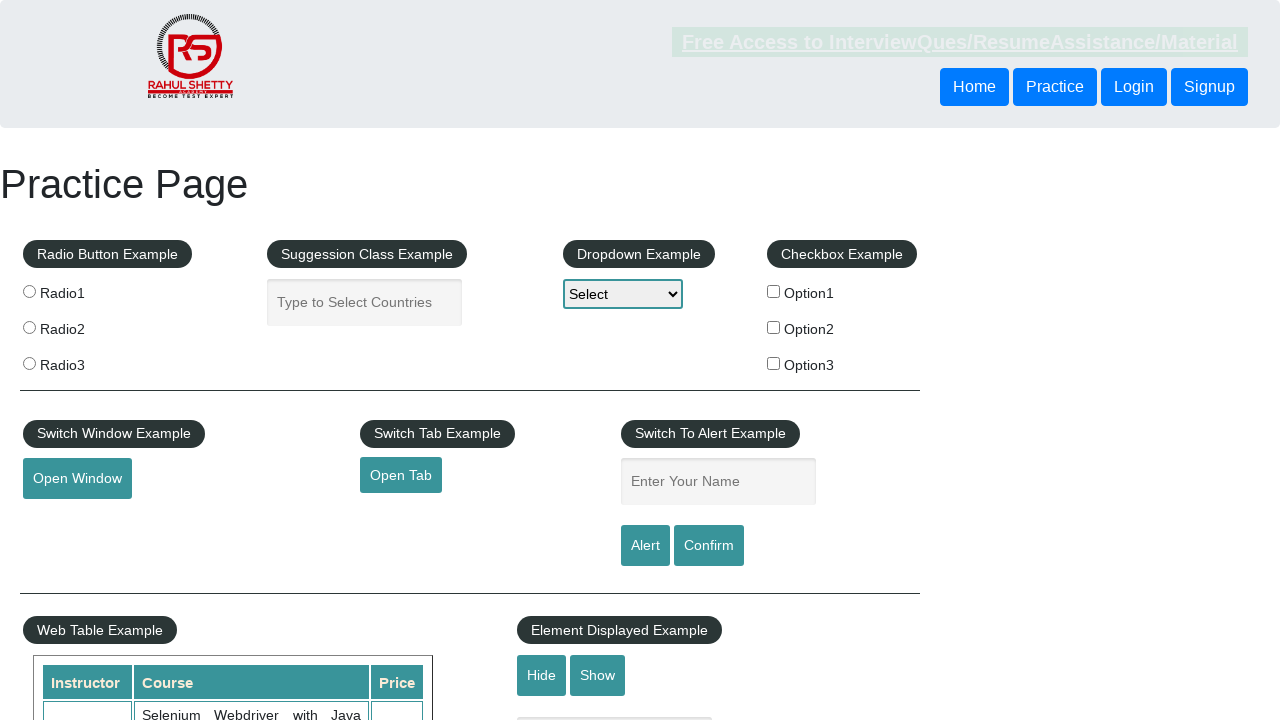

Found 3 radio buttons on the page
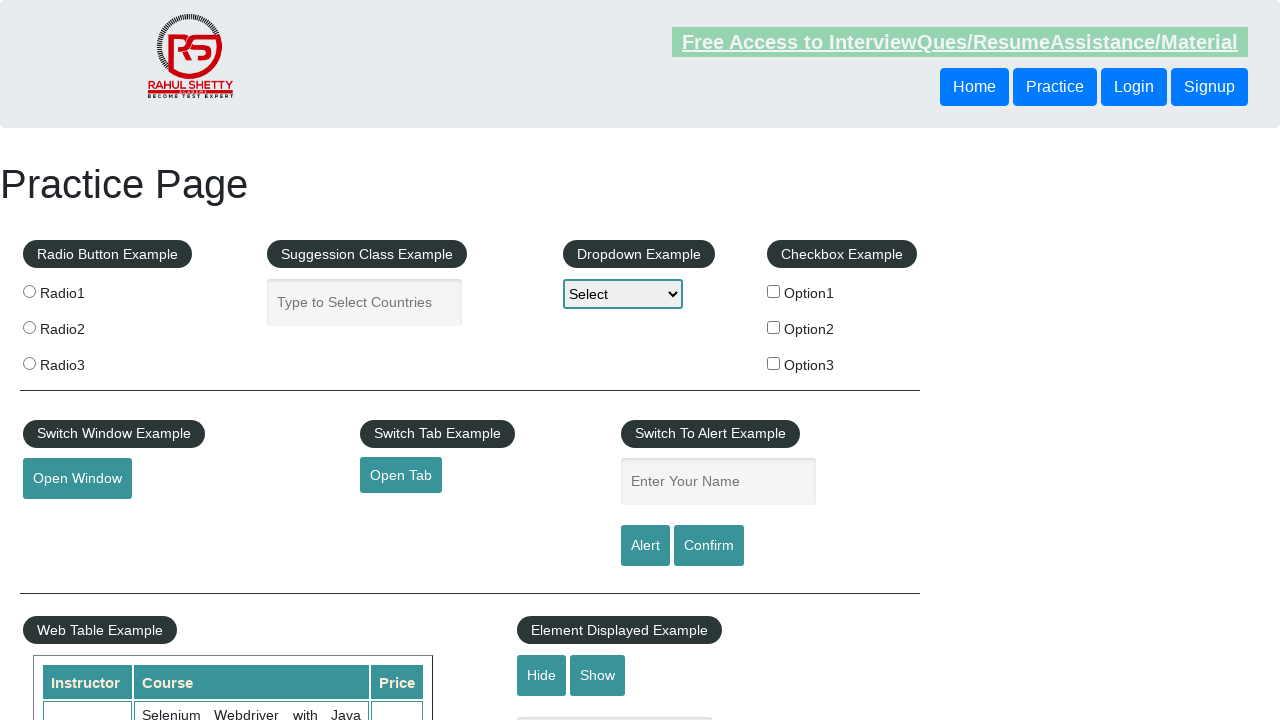

Clicked radio button 1 of 3 at (29, 291) on input[name='radioButton'] >> nth=0
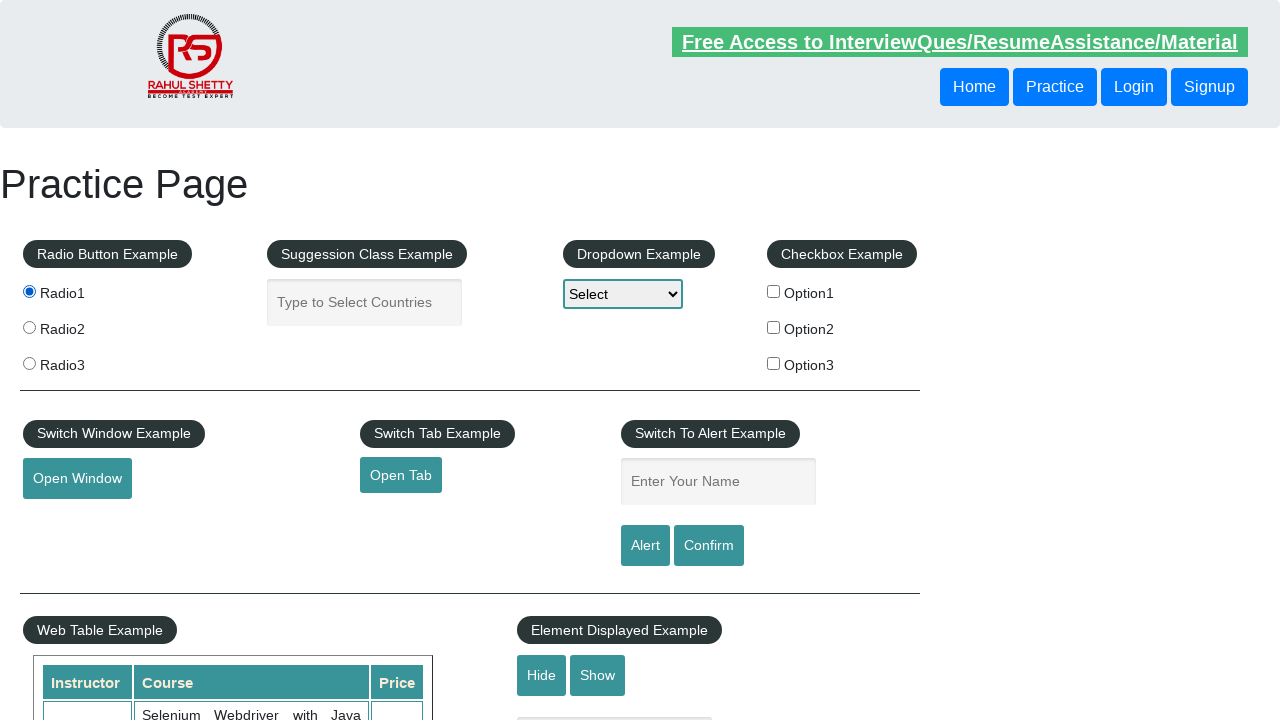

Clicked radio button 2 of 3 at (29, 327) on input[name='radioButton'] >> nth=1
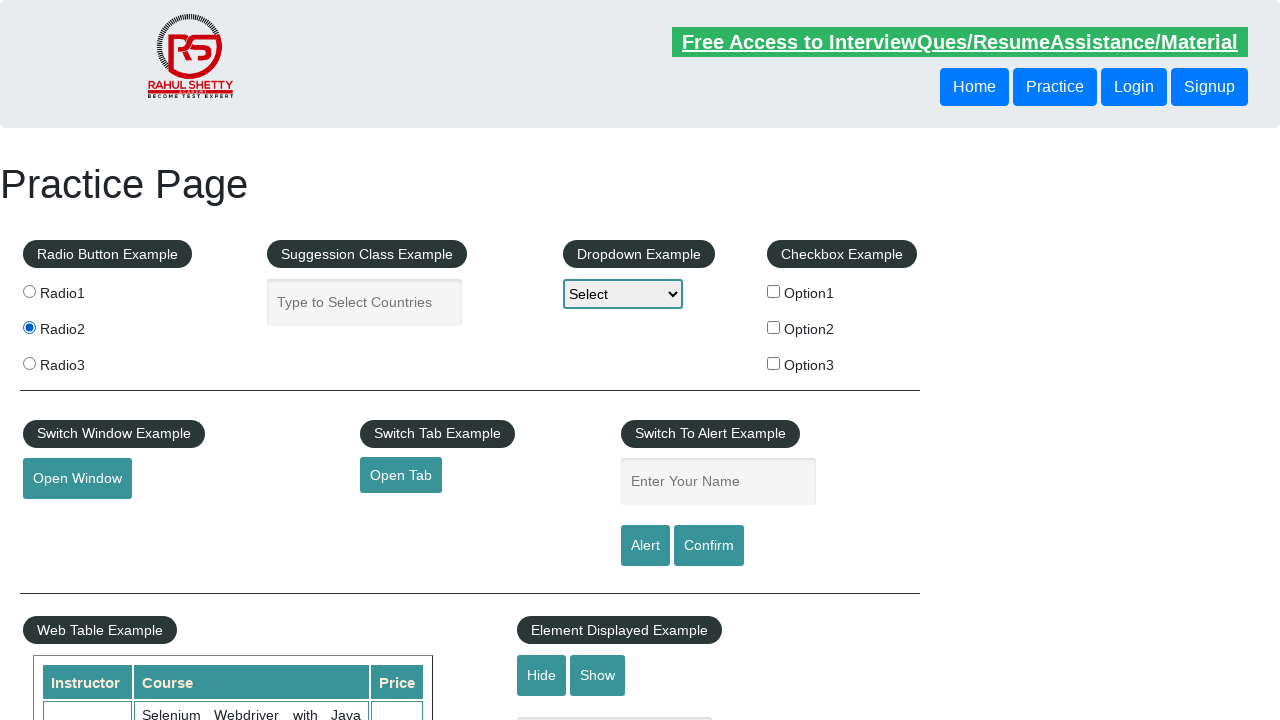

Clicked radio button 3 of 3 at (29, 363) on input[name='radioButton'] >> nth=2
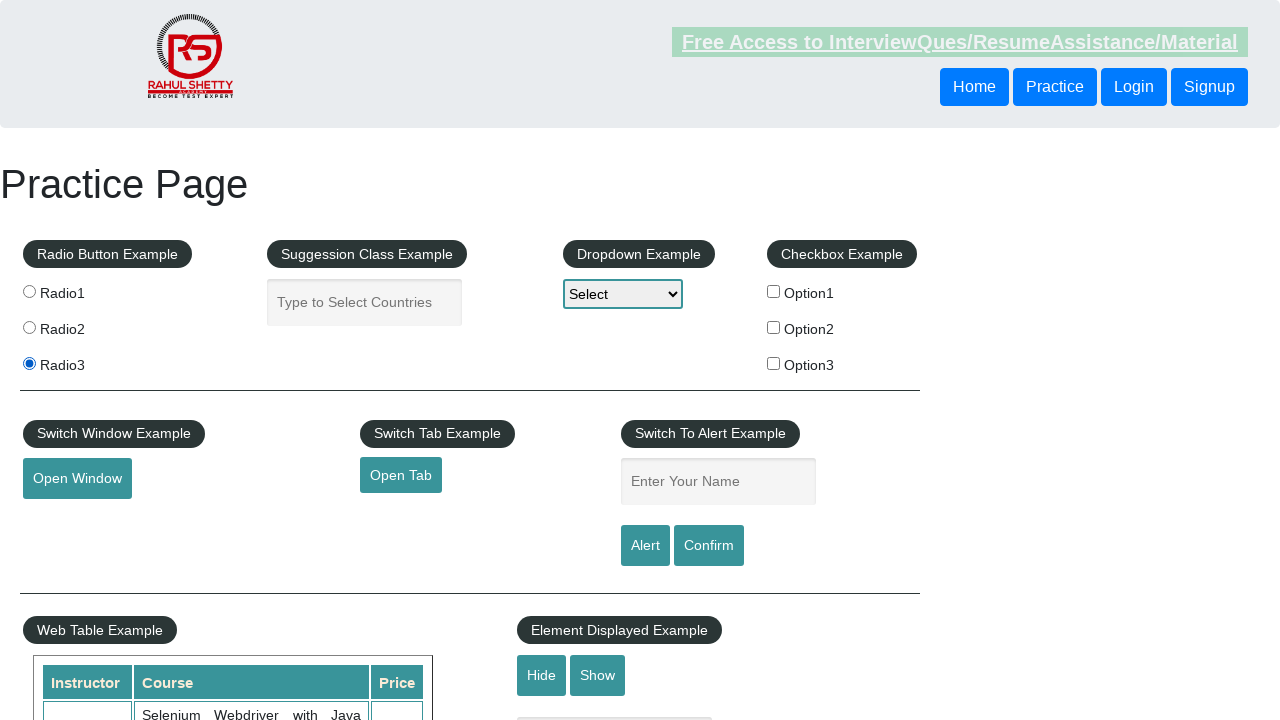

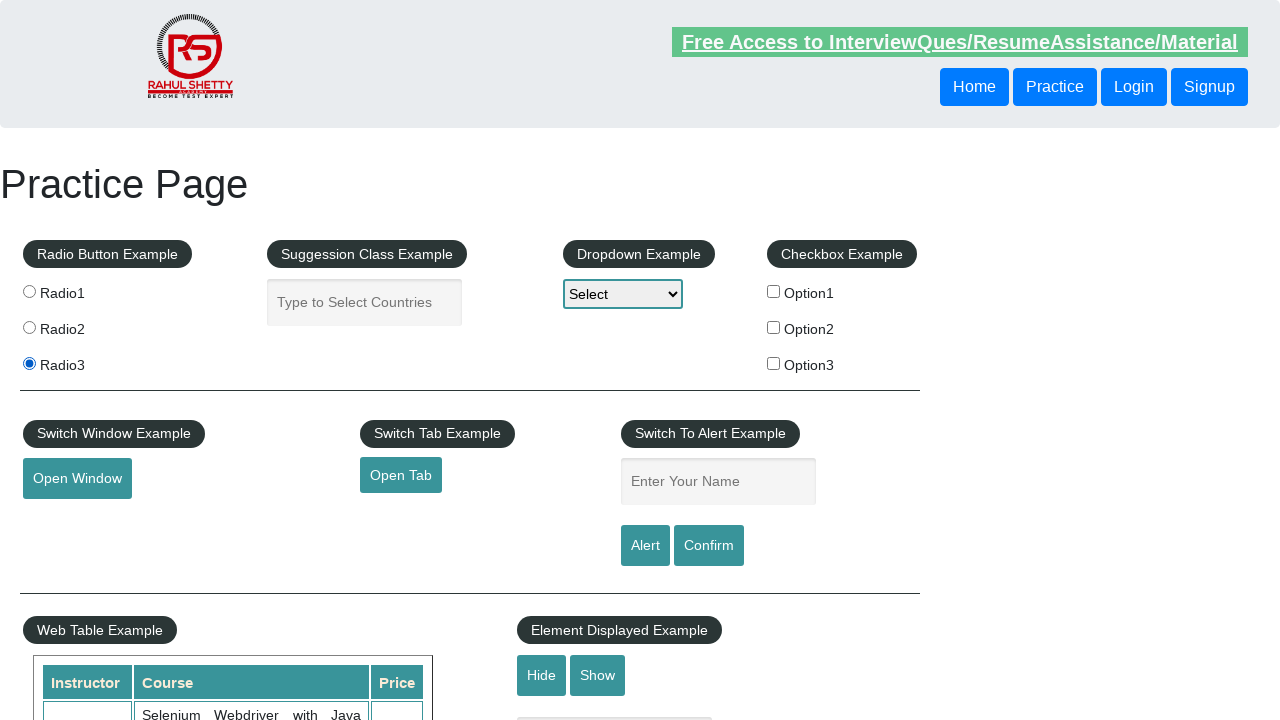